Tests a practice form by filling out all fields including name, email, gender, phone number, date of birth, subjects, hobbies, address, state and city selections, then submitting the form.

Starting URL: https://demoqa.com/automation-practice-form/

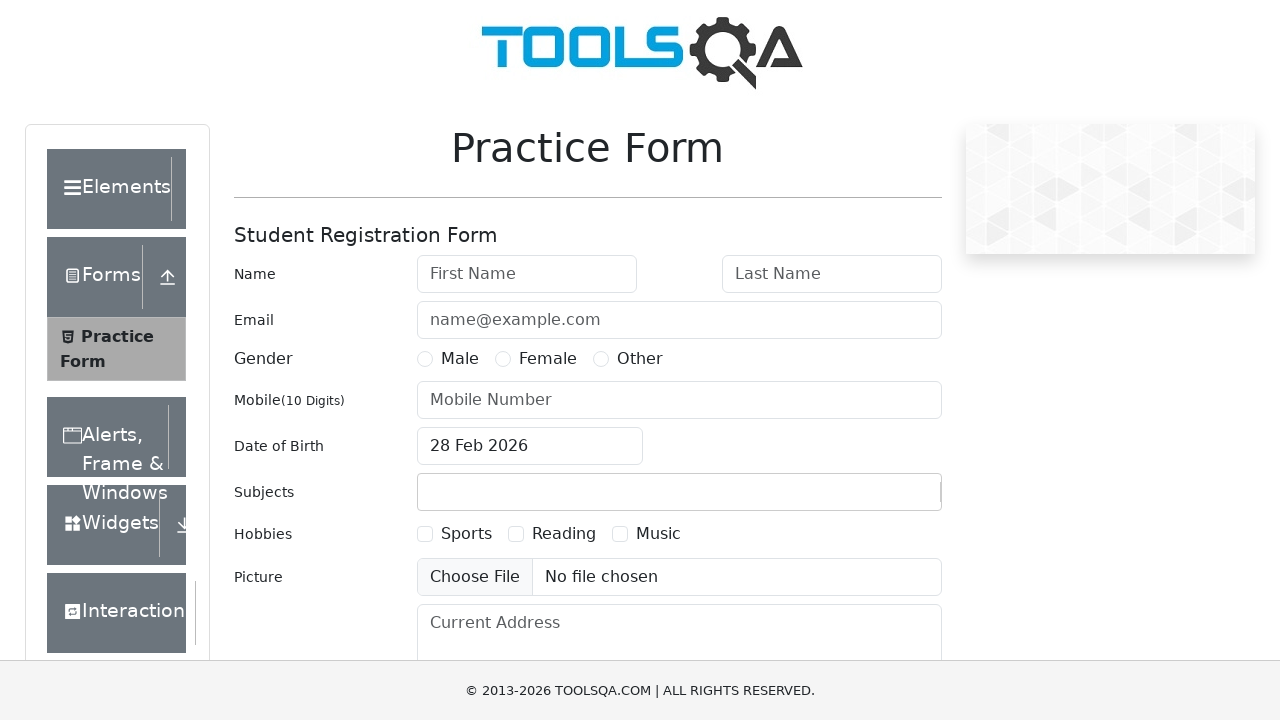

Set viewport size to 1280x720
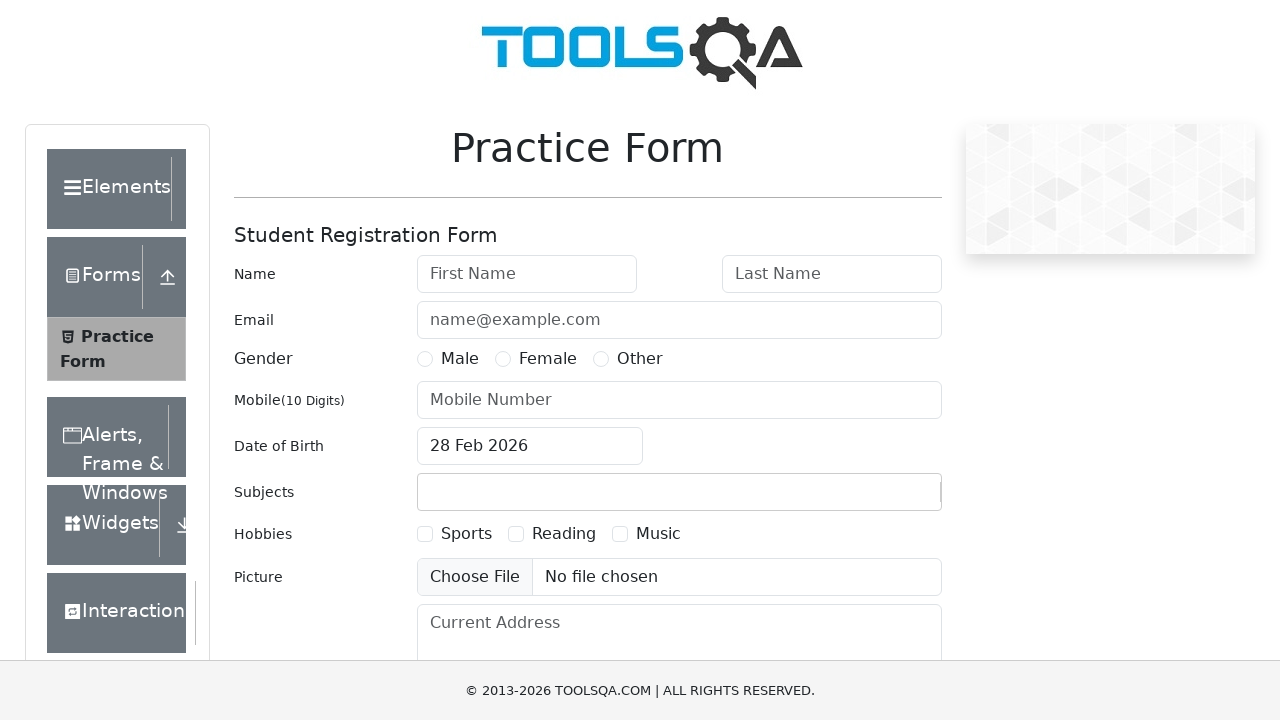

Filled in first name 'Aleksandr' on #firstName
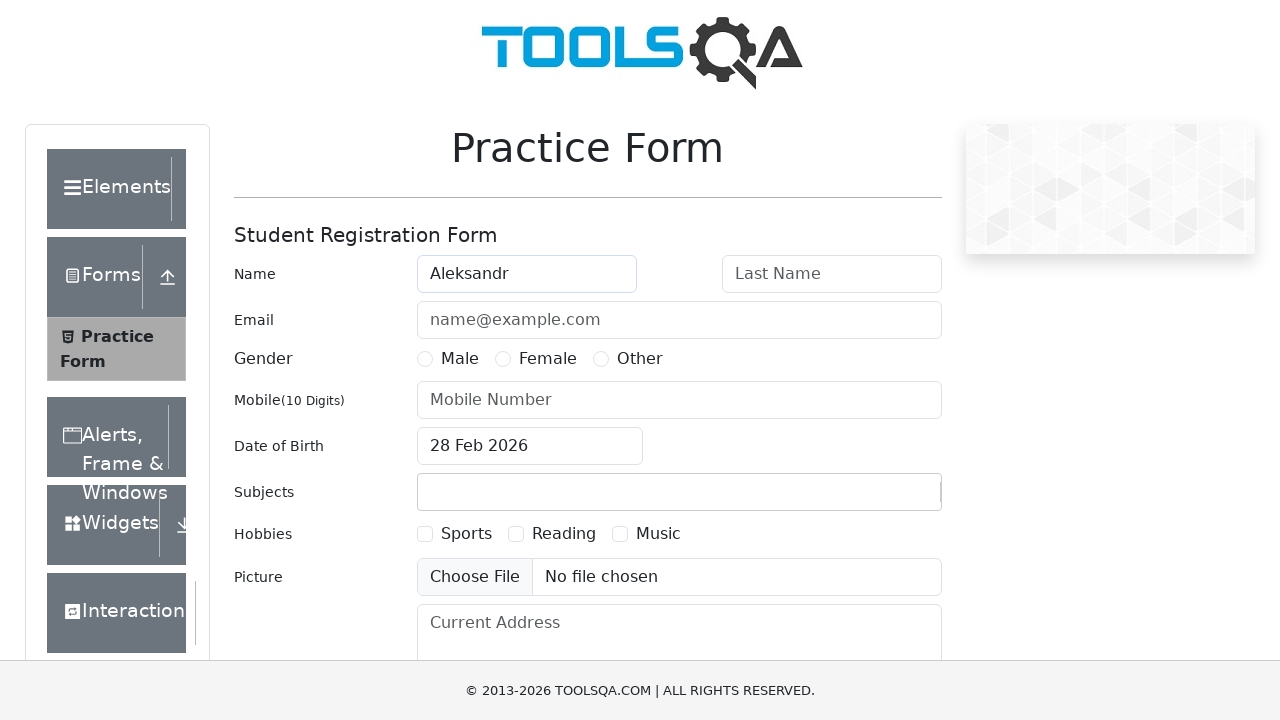

Filled in last name 'Koroley' on #lastName
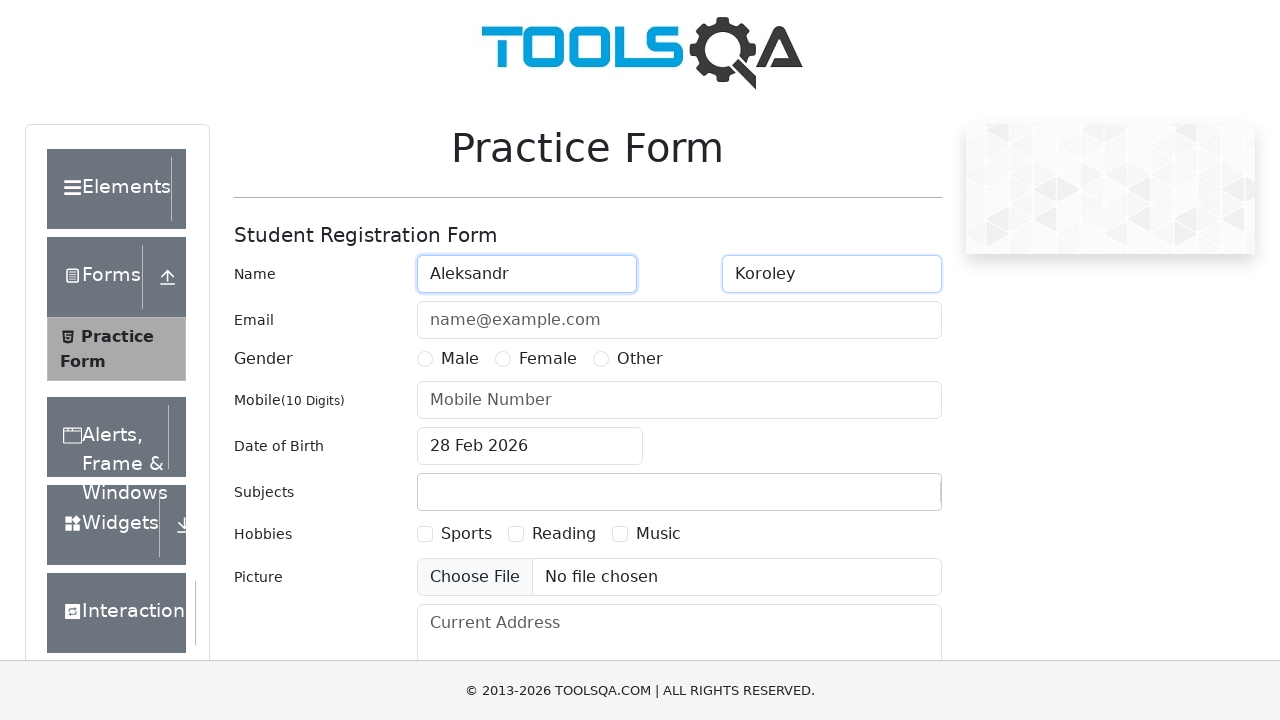

Filled in email address on #userEmail
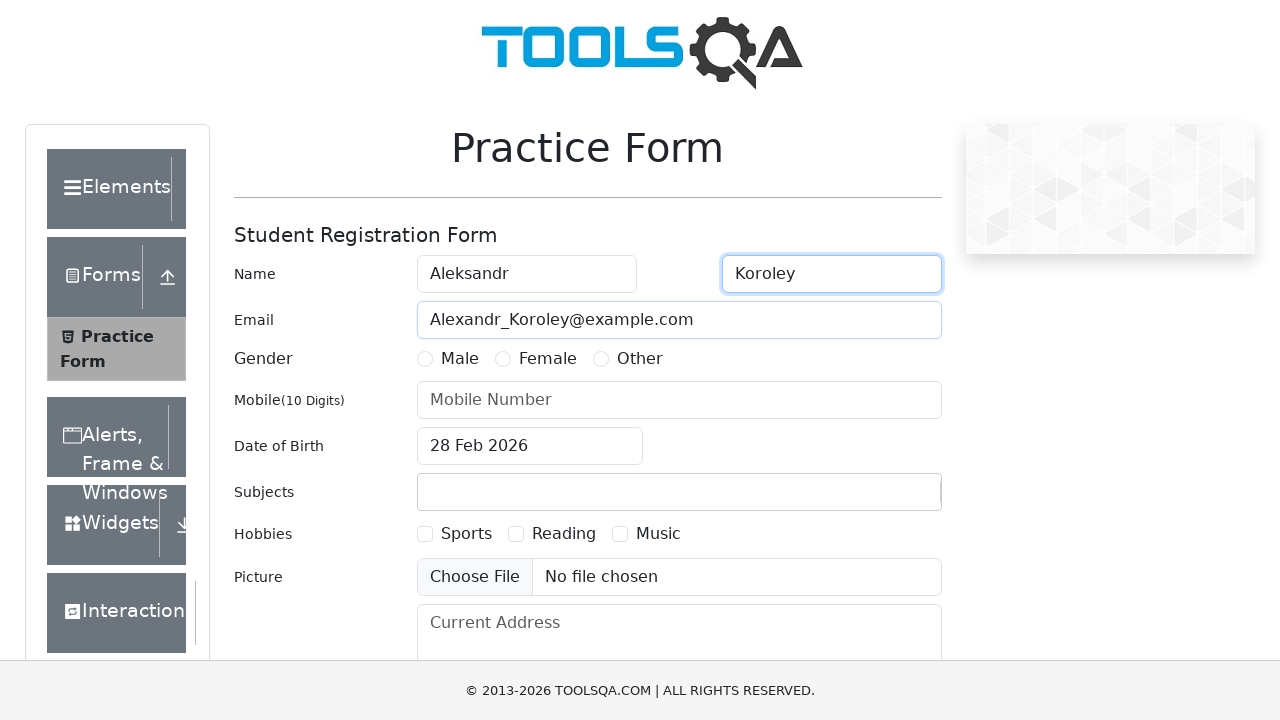

Selected Male gender at (460, 359) on label[for='gender-radio-1']
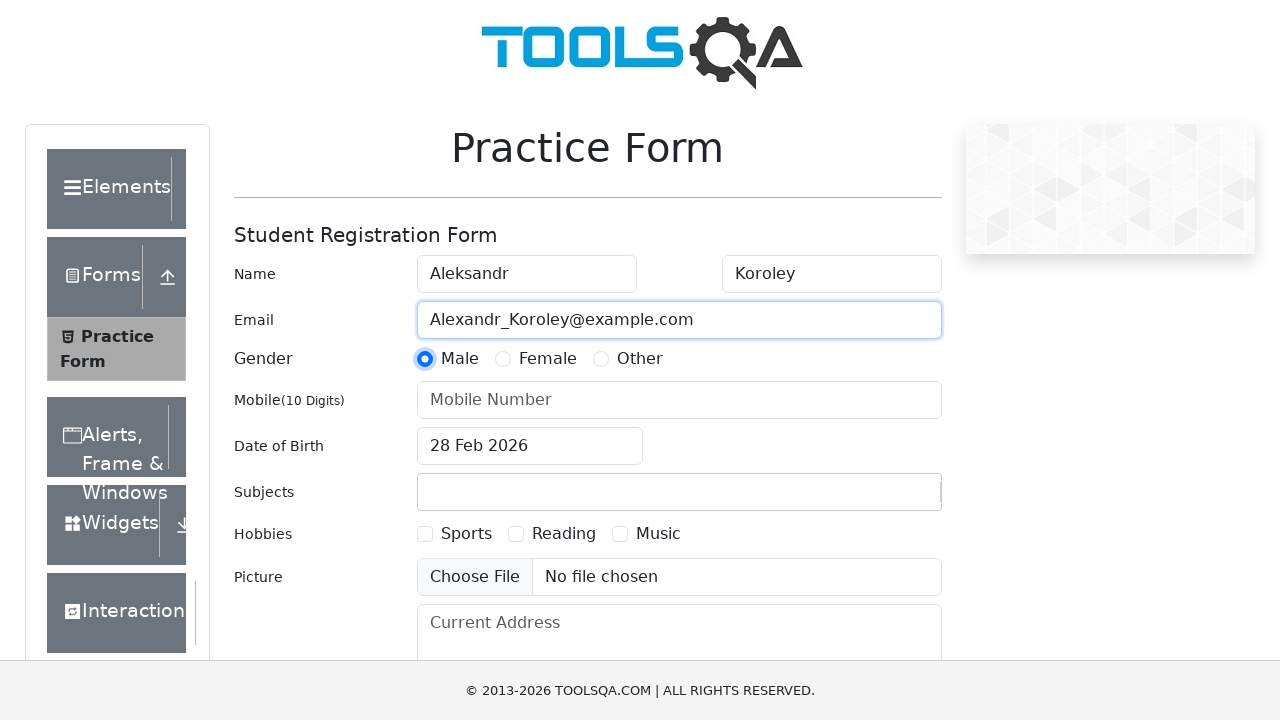

Filled in mobile number on #userNumber
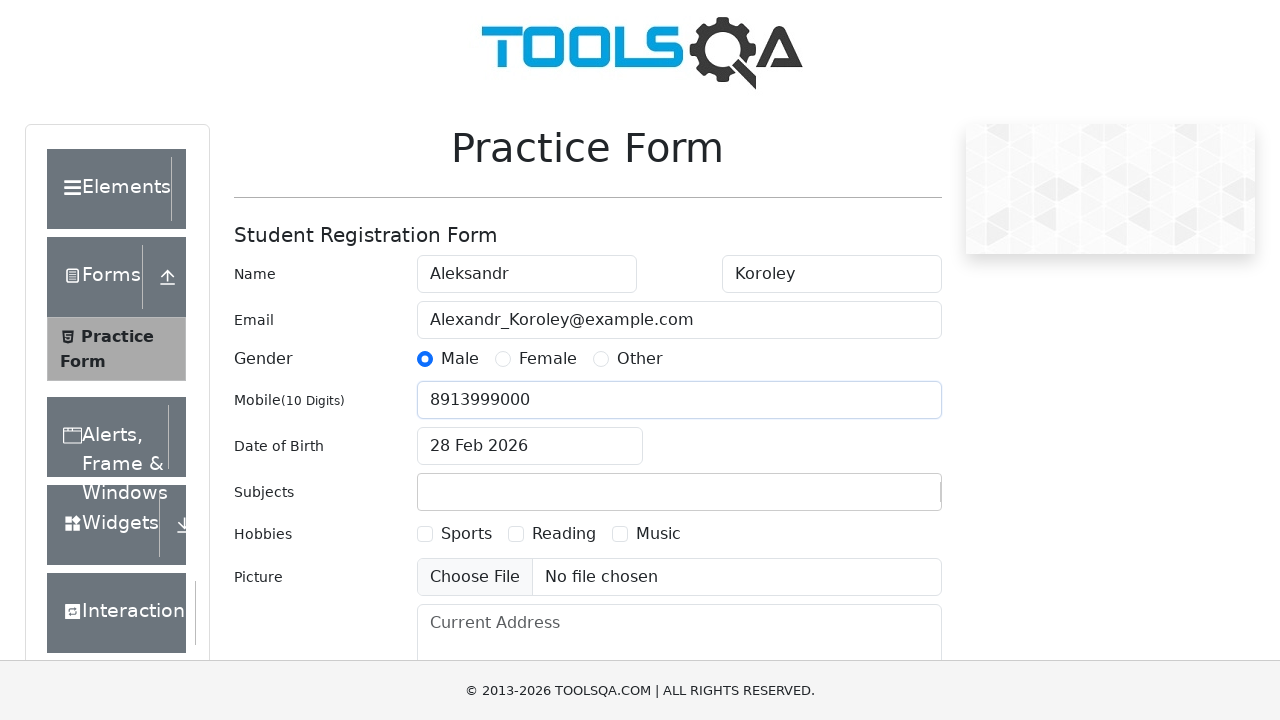

Opened date of birth picker at (530, 446) on #dateOfBirthInput
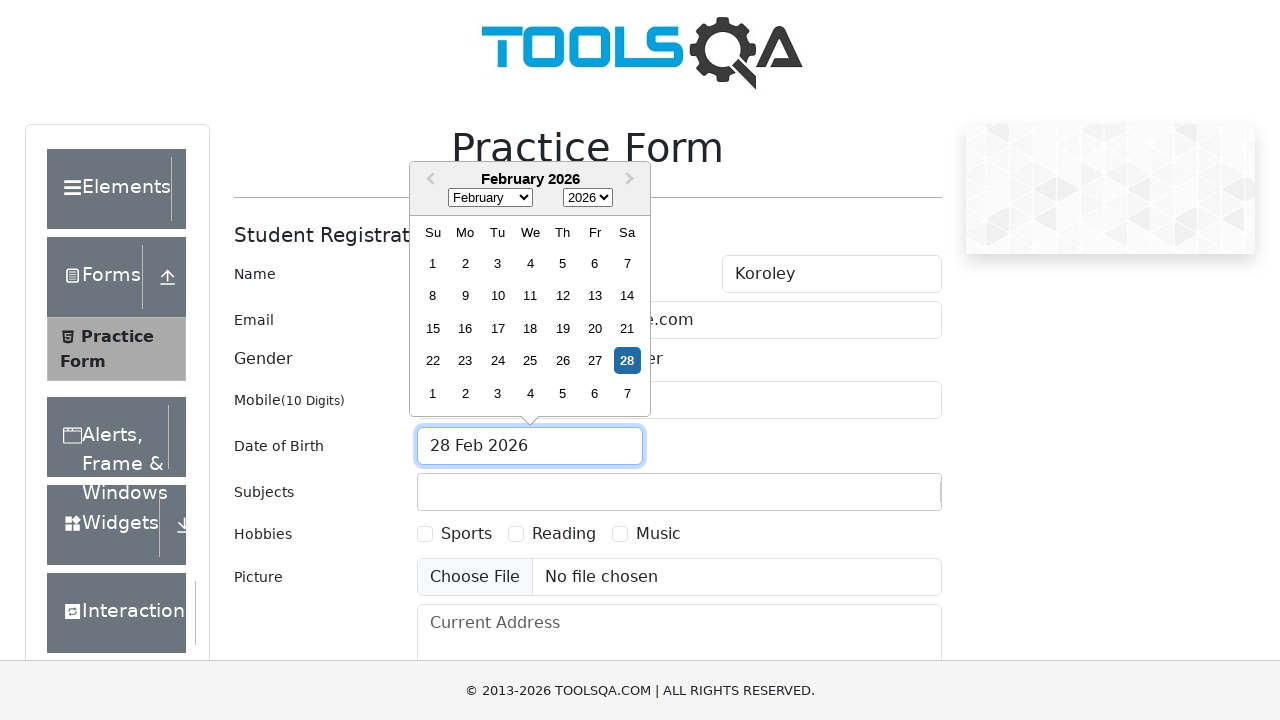

Selected July as birth month on .react-datepicker__month-select
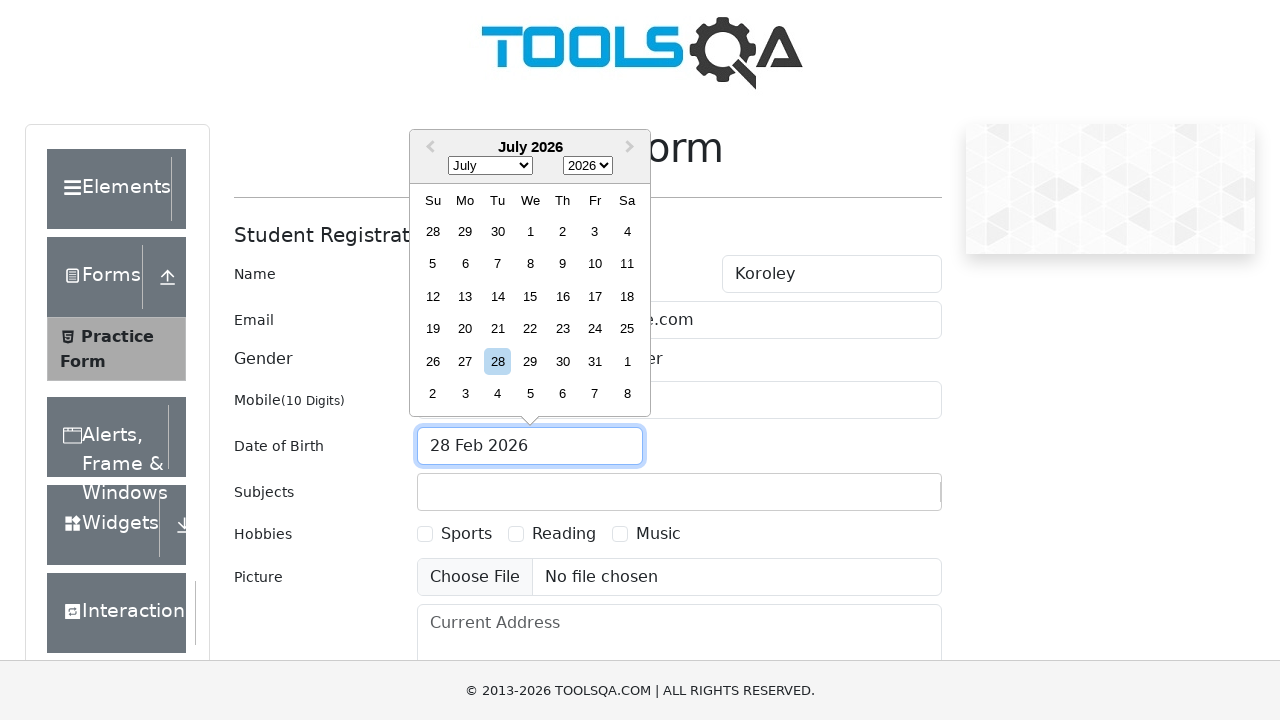

Selected 1982 as birth year on .react-datepicker__year-select
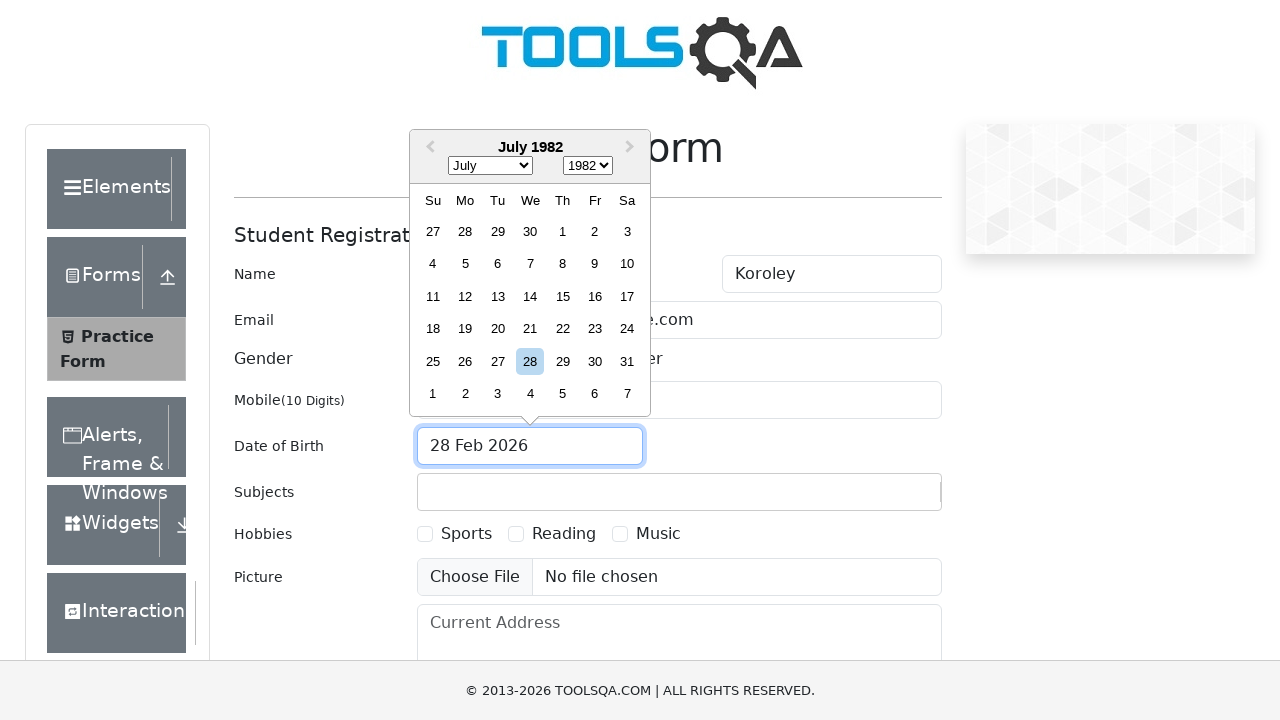

Selected 11th day in date picker at (433, 296) on .react-datepicker__day--011:not(.react-datepicker__day--outside-month)
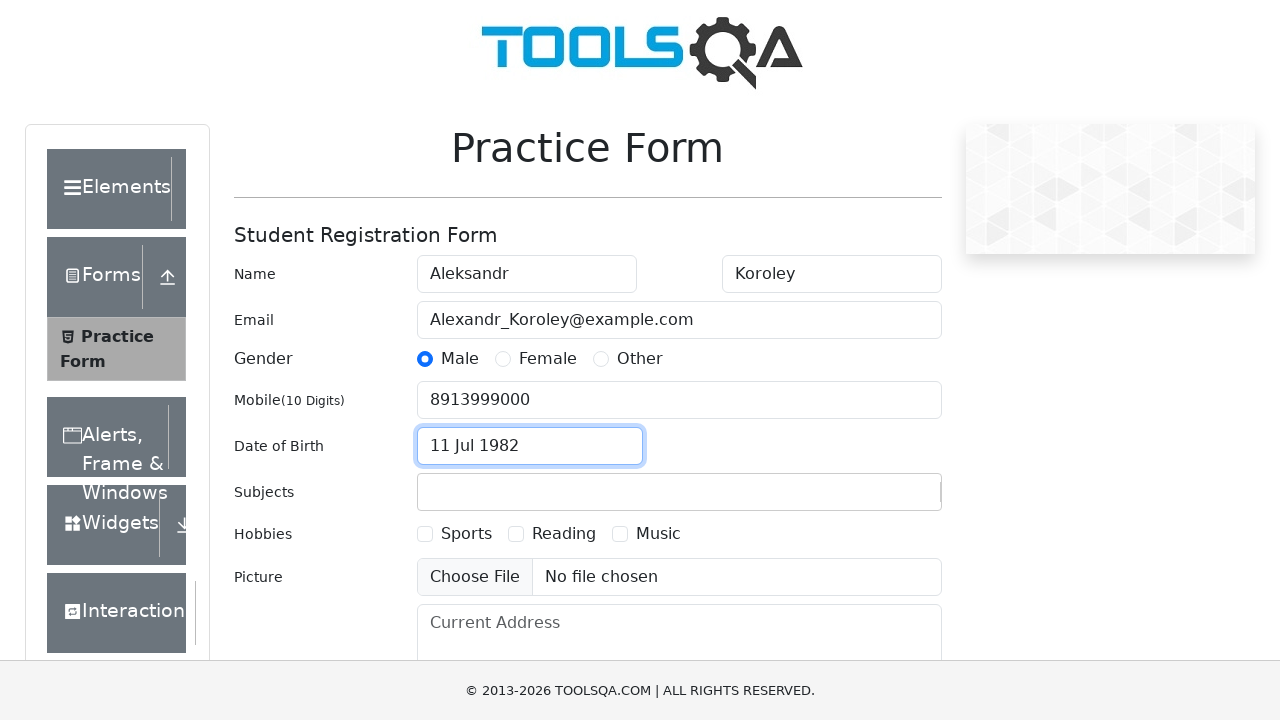

Filled in subject 'Computer Science' on #subjectsInput
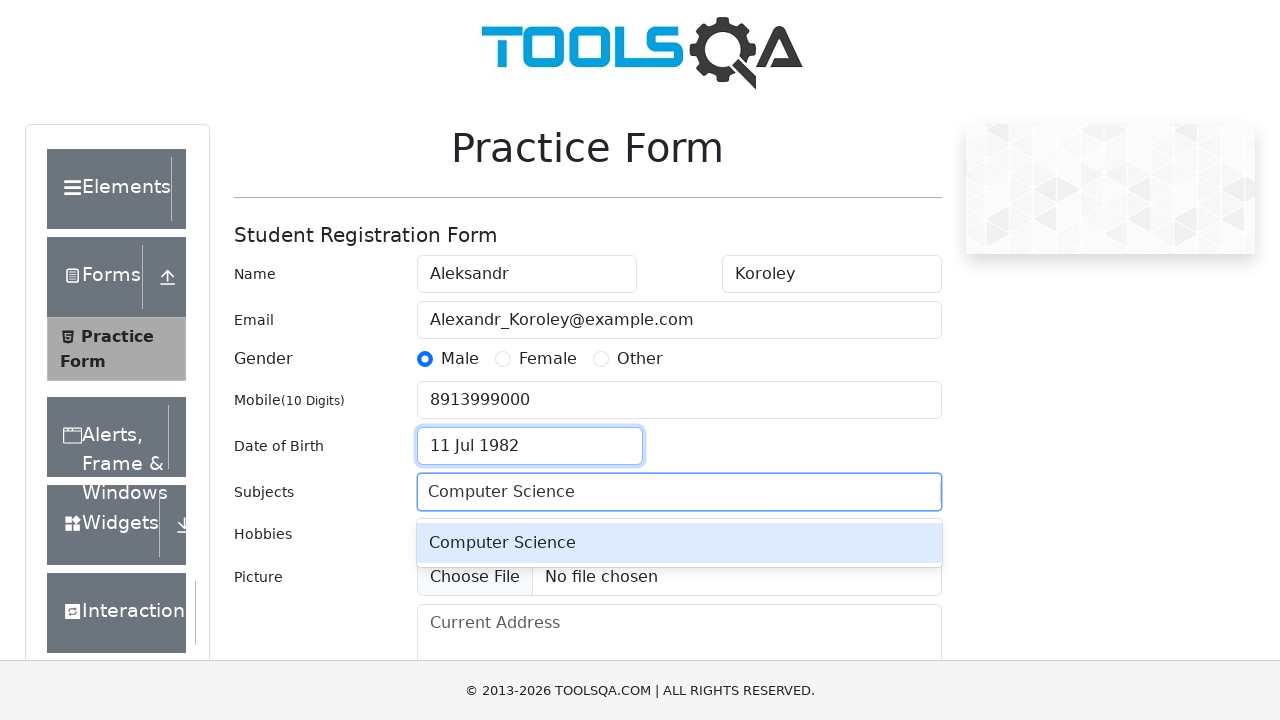

Pressed Enter to confirm subject
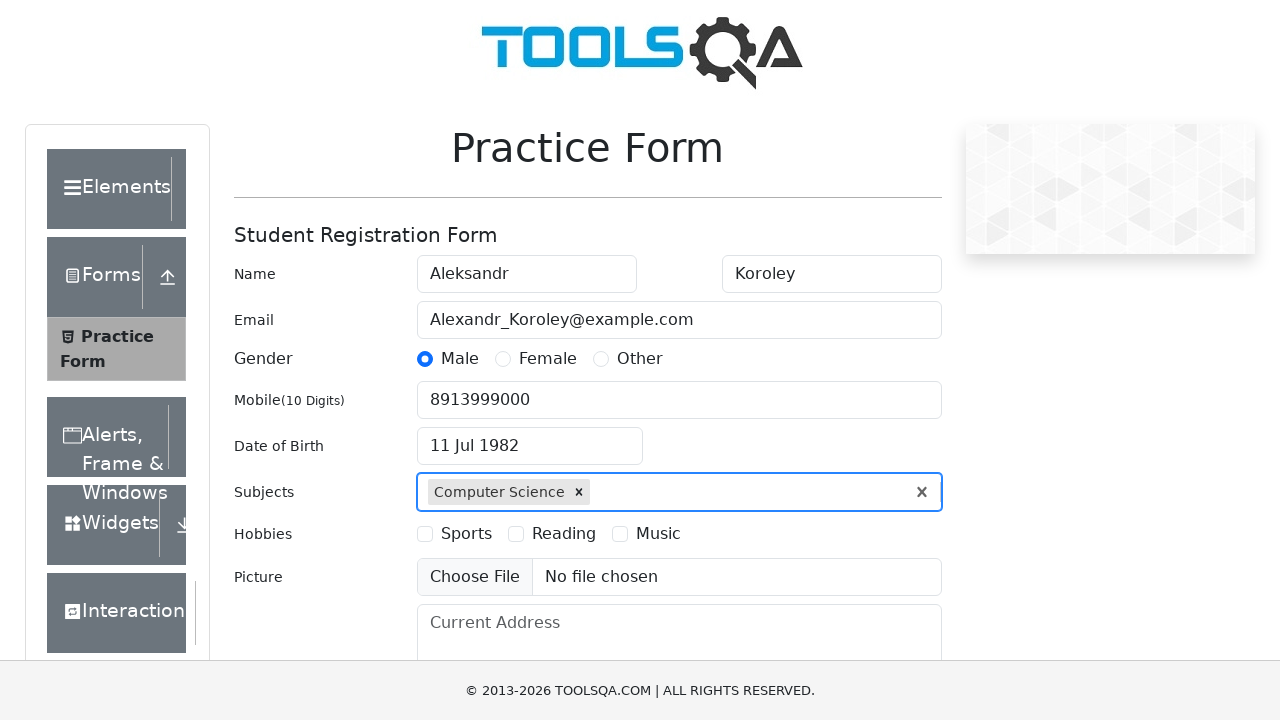

Selected Sports hobby at (466, 534) on label[for='hobbies-checkbox-1']
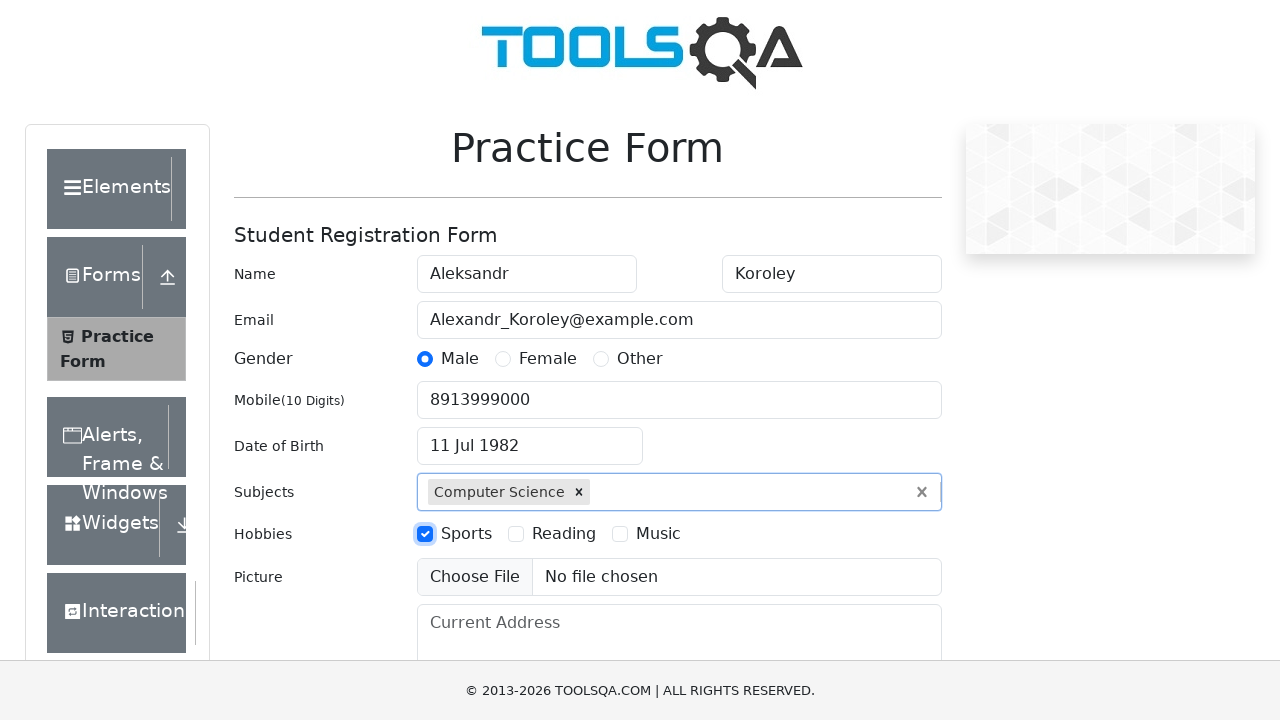

Filled in current address 'Moscow' on #currentAddress
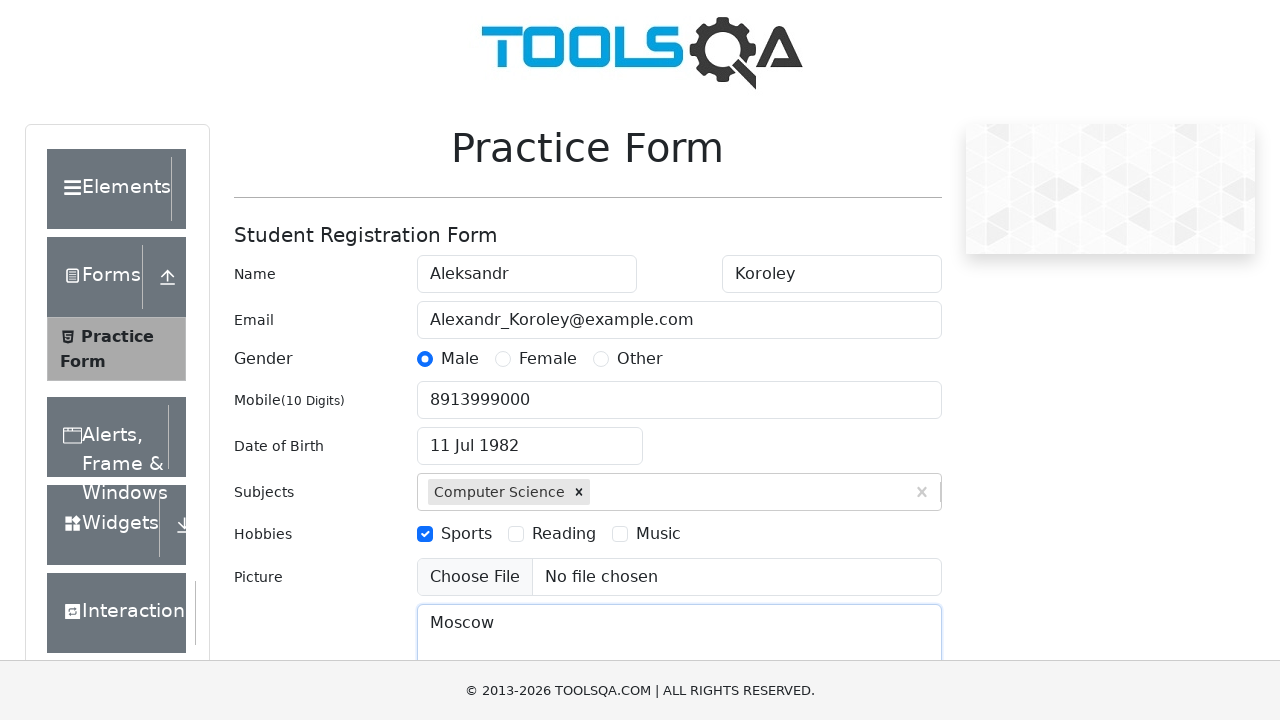

Clicked on state selector at (527, 437) on #state
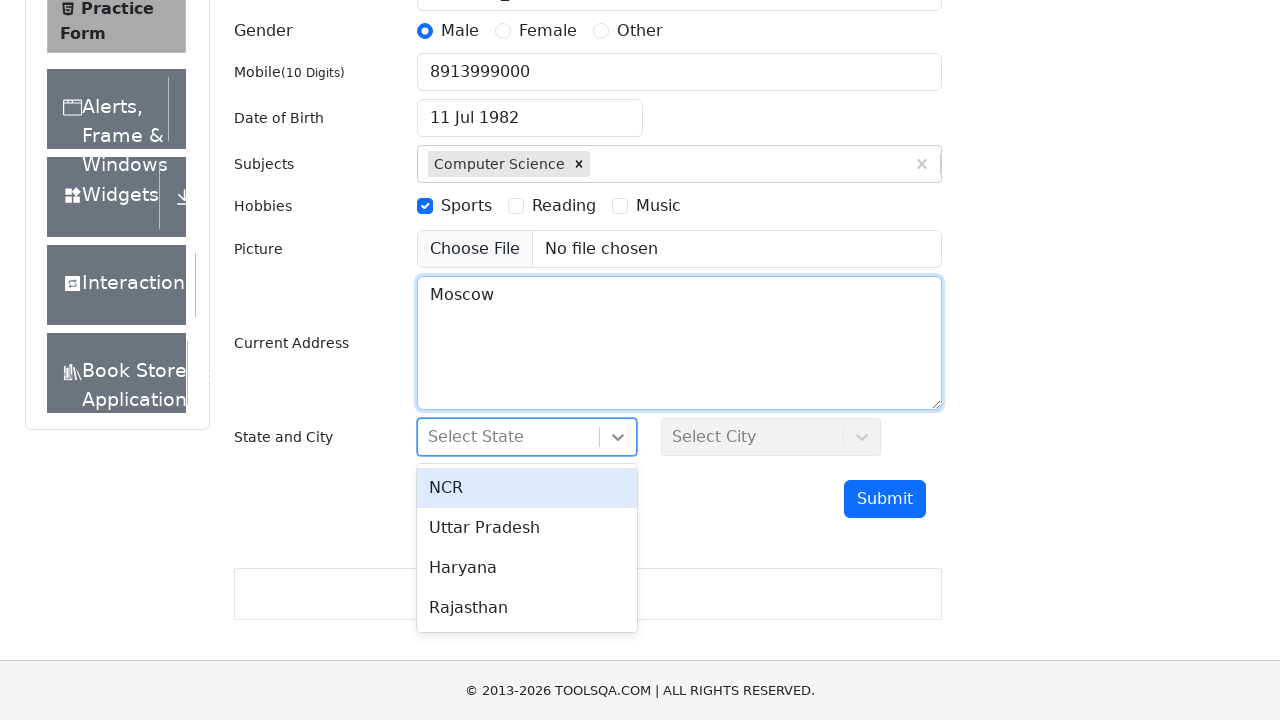

Selected Haryana as state at (527, 568) on xpath=//div[contains(text(),'Haryana')]
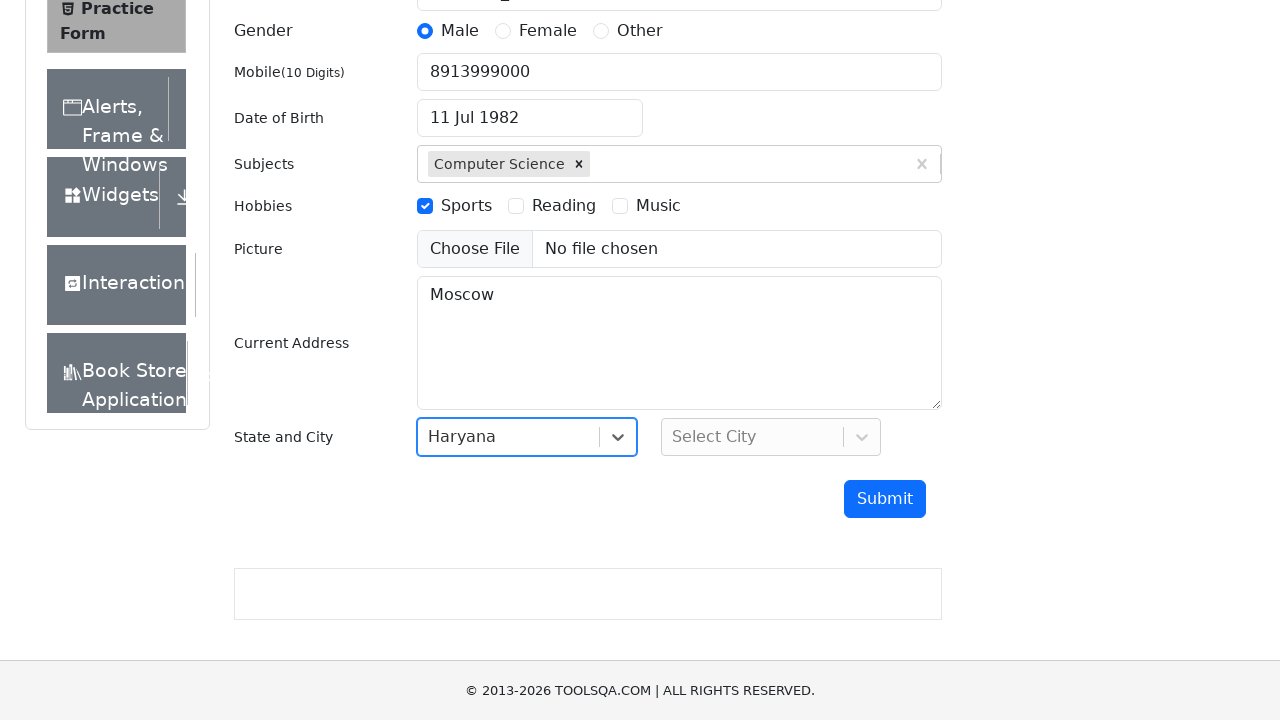

Clicked on city selector at (771, 437) on #city
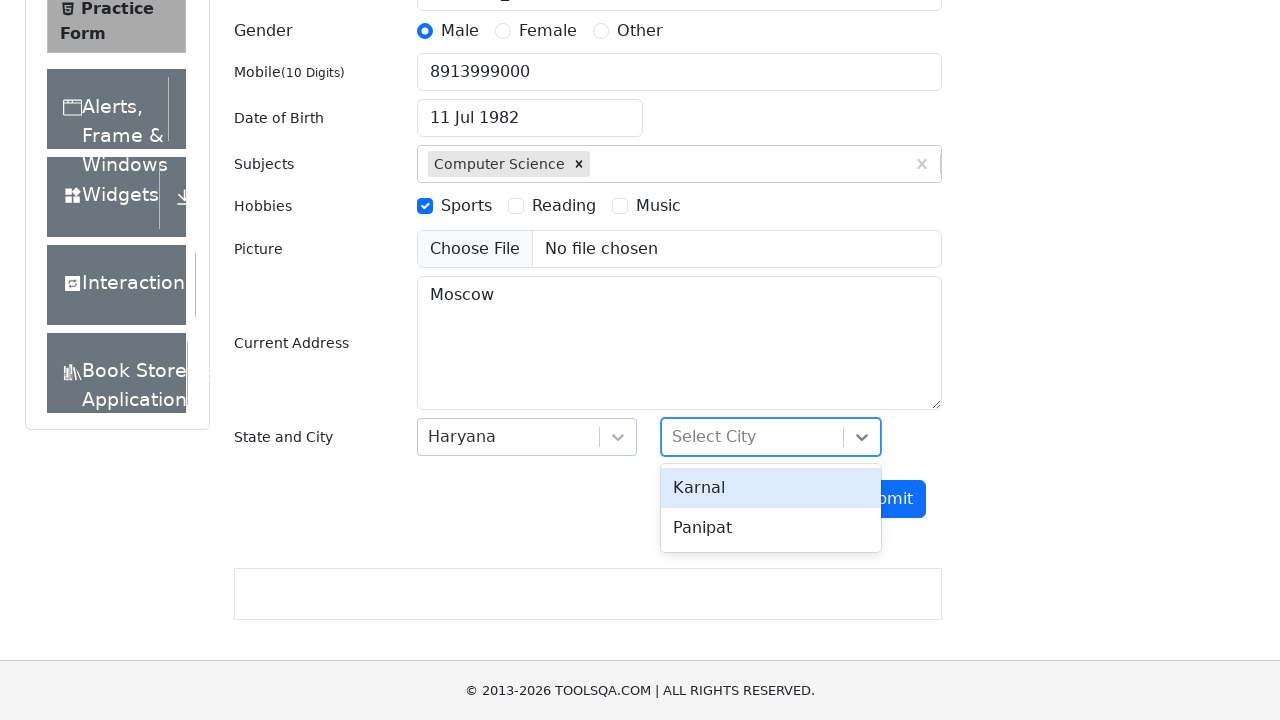

Selected Karnal as city at (771, 488) on xpath=//div[contains(text(),'Karnal')]
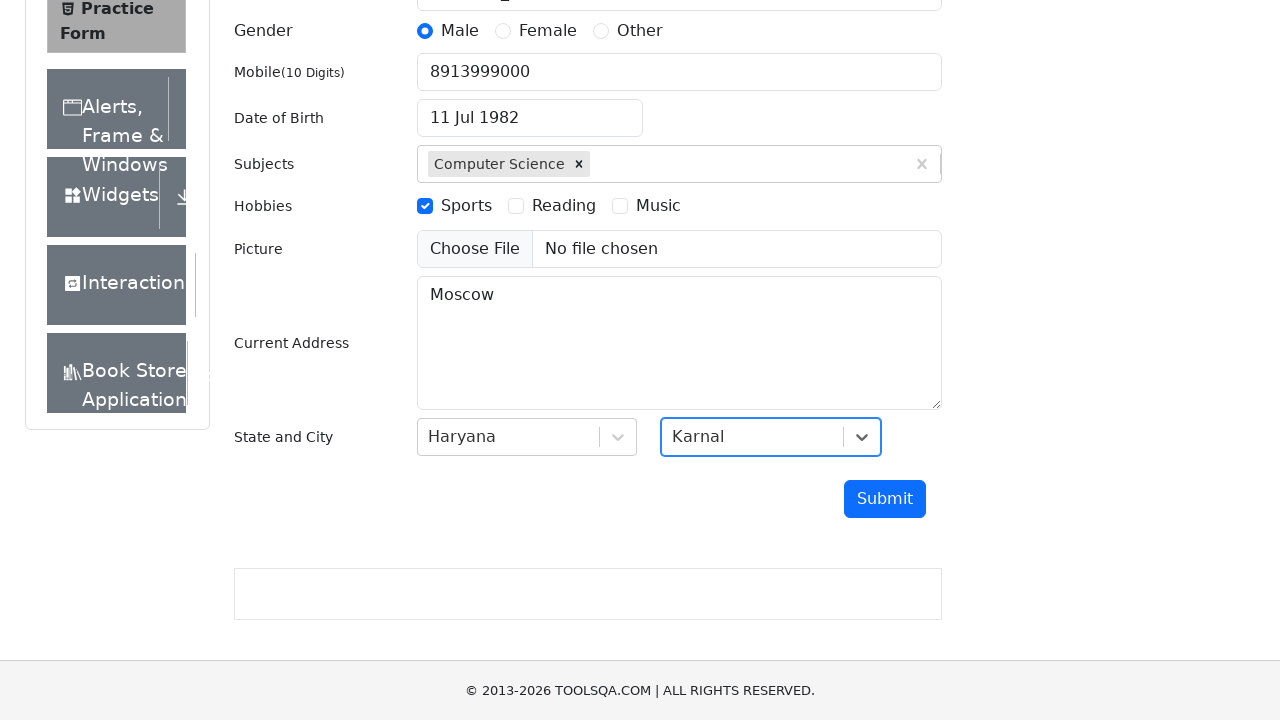

Scrolled submit button into view
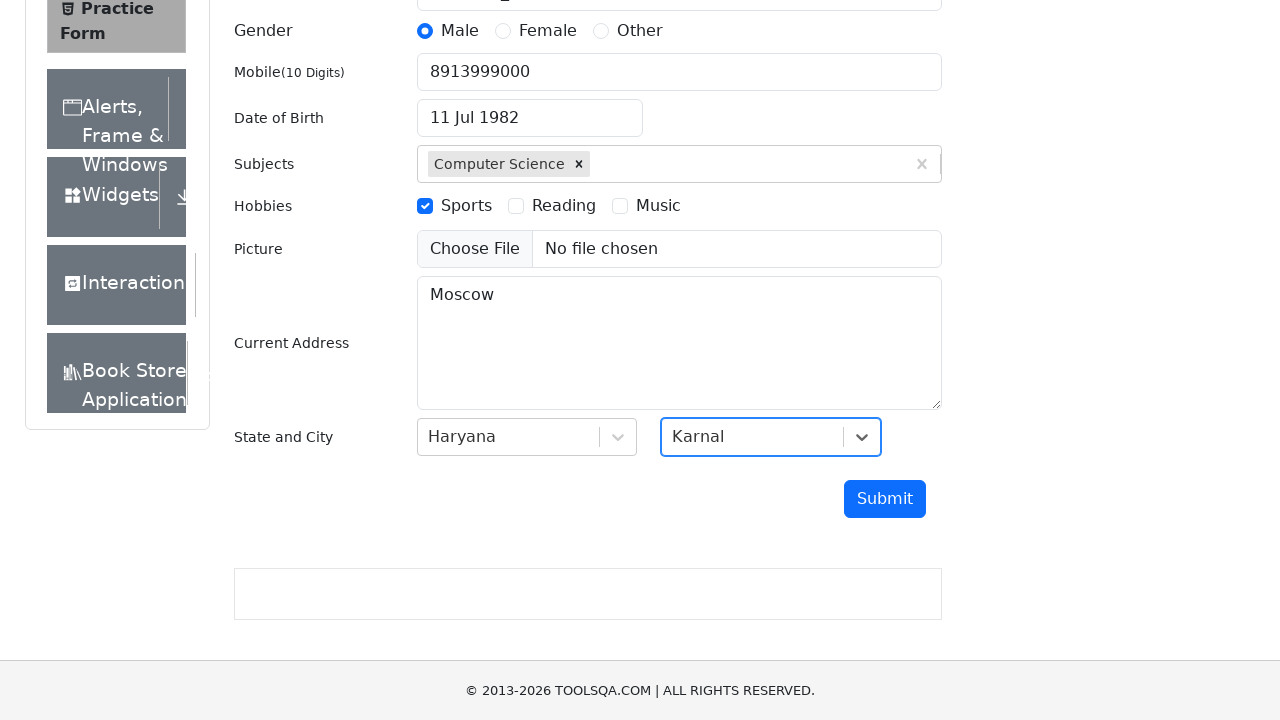

Clicked submit button to submit the form at (885, 499) on #submit
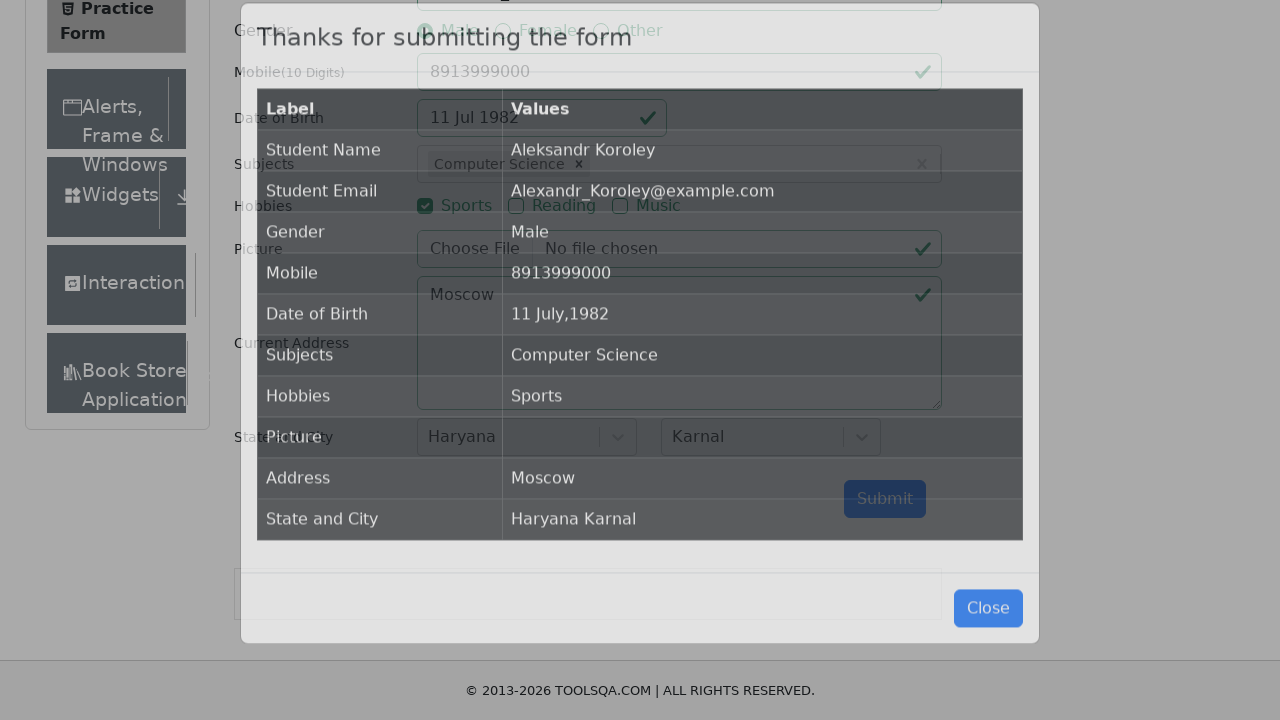

Form submission confirmed - modal appeared
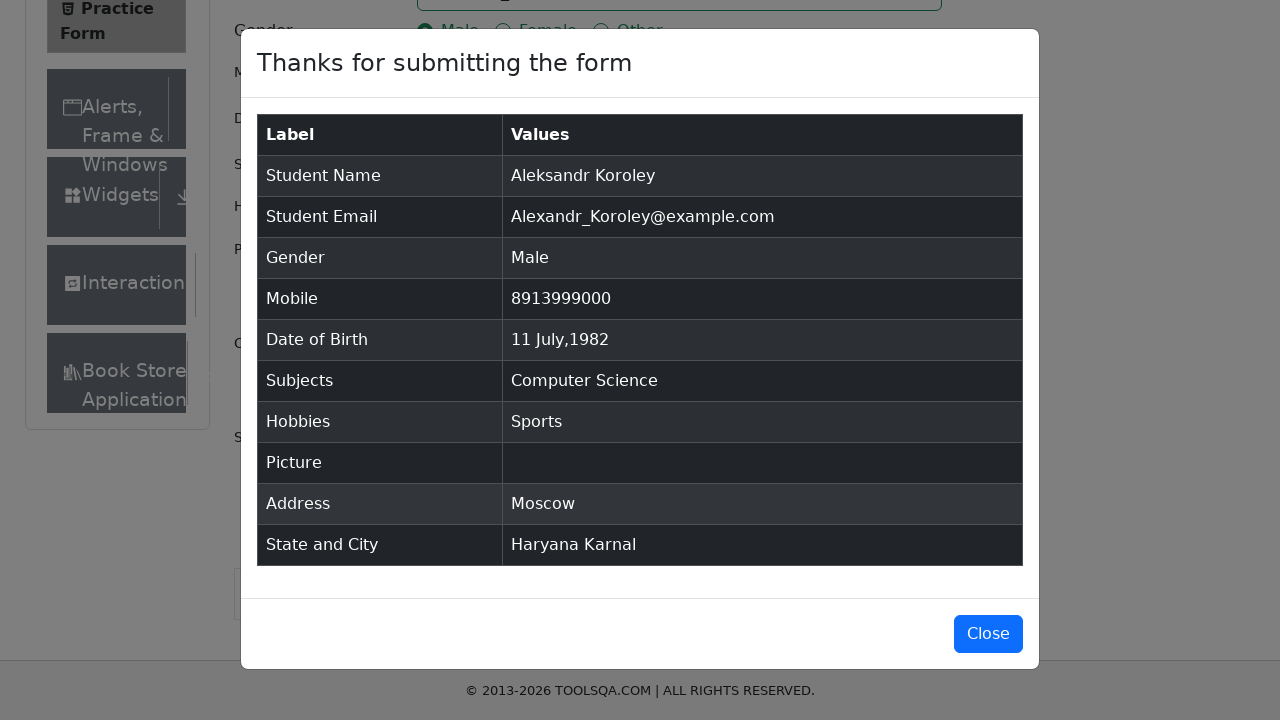

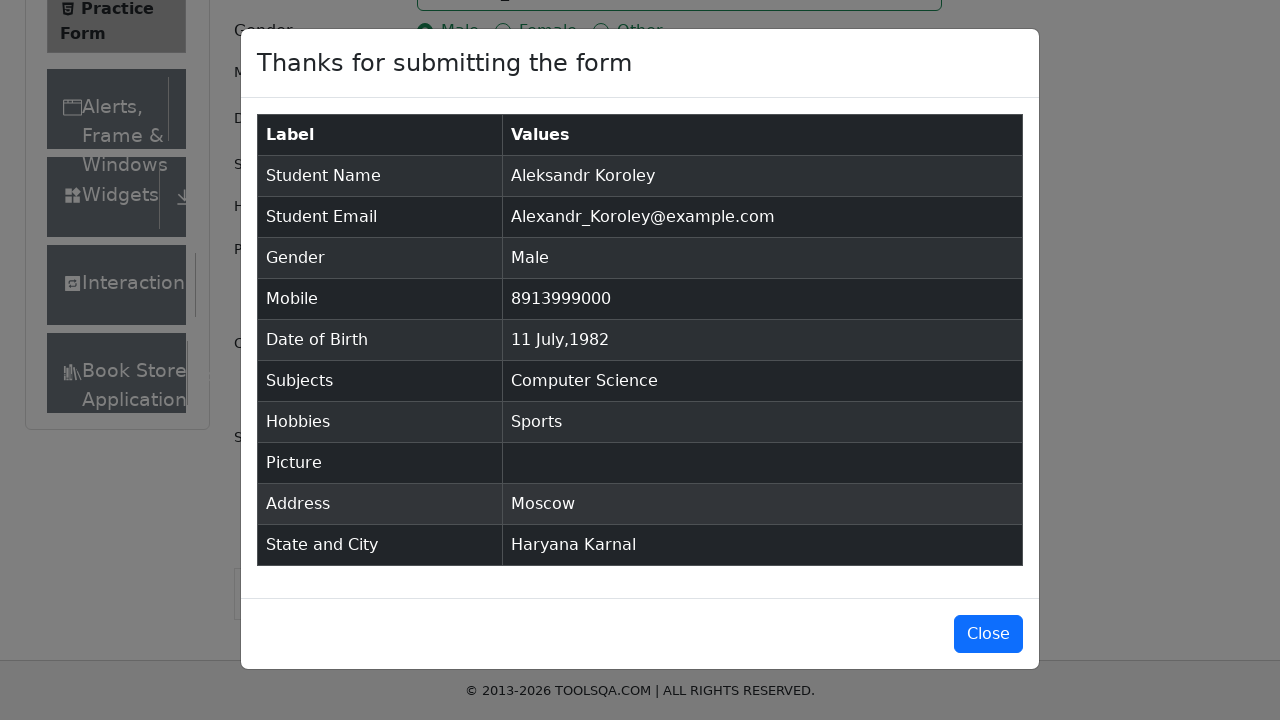